Tests order tracking functionality by clicking order status button, entering an order number, and verifying that a "not found" message appears for an invalid order number

Starting URL: https://qa-scooter.praktikum-services.ru/

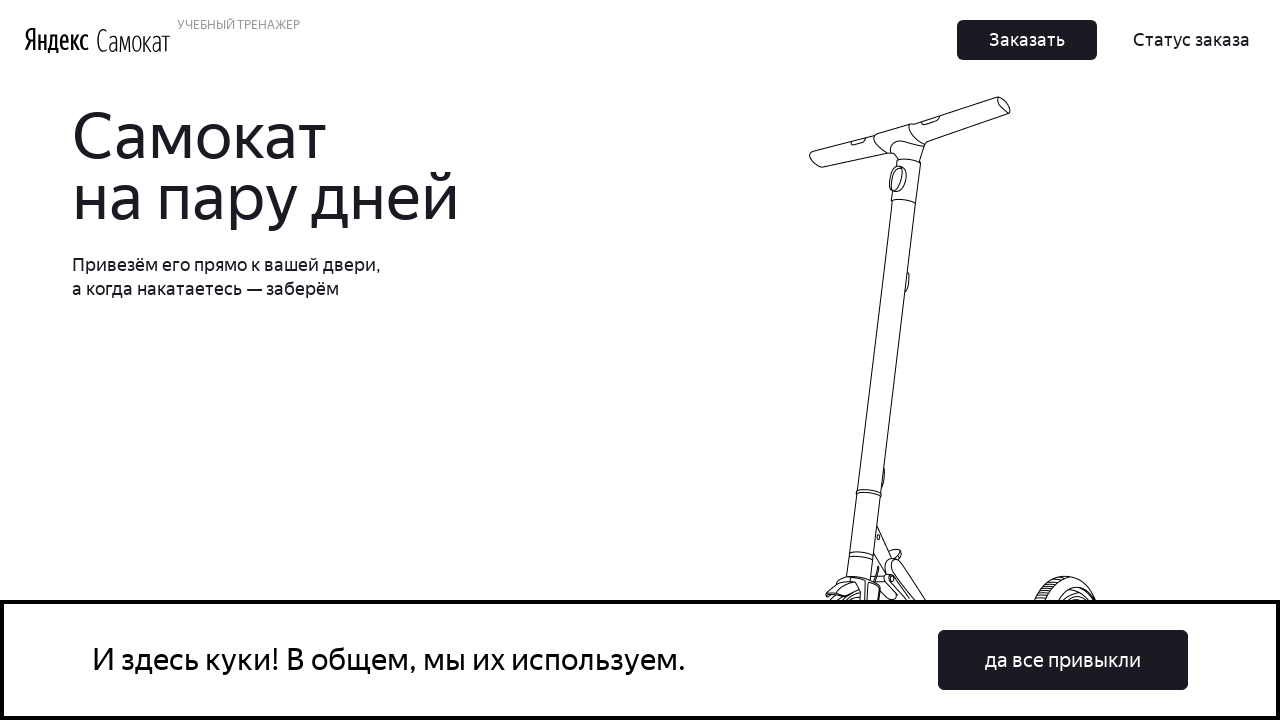

Clicked order status button at (1192, 40) on button.Header_Link__1TAG7
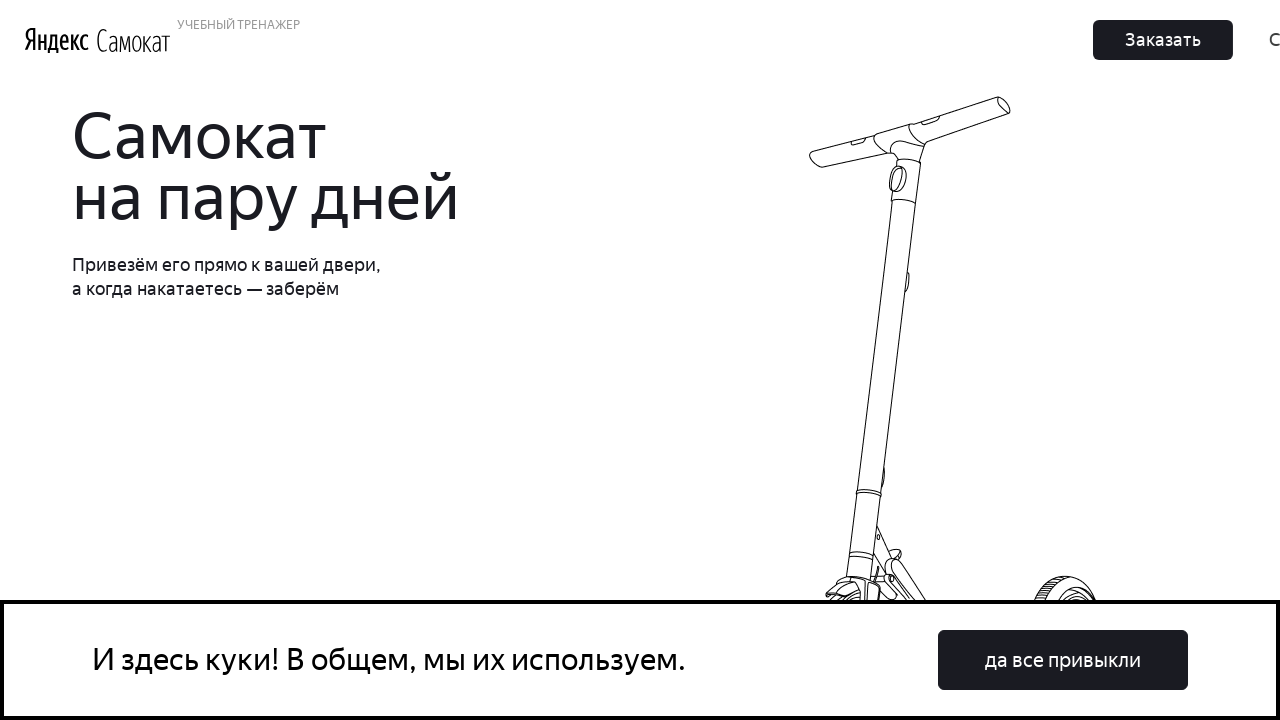

Entered order number '1234' in input field on .Input_Input__1iN_Z.Header_Input__xIoUq
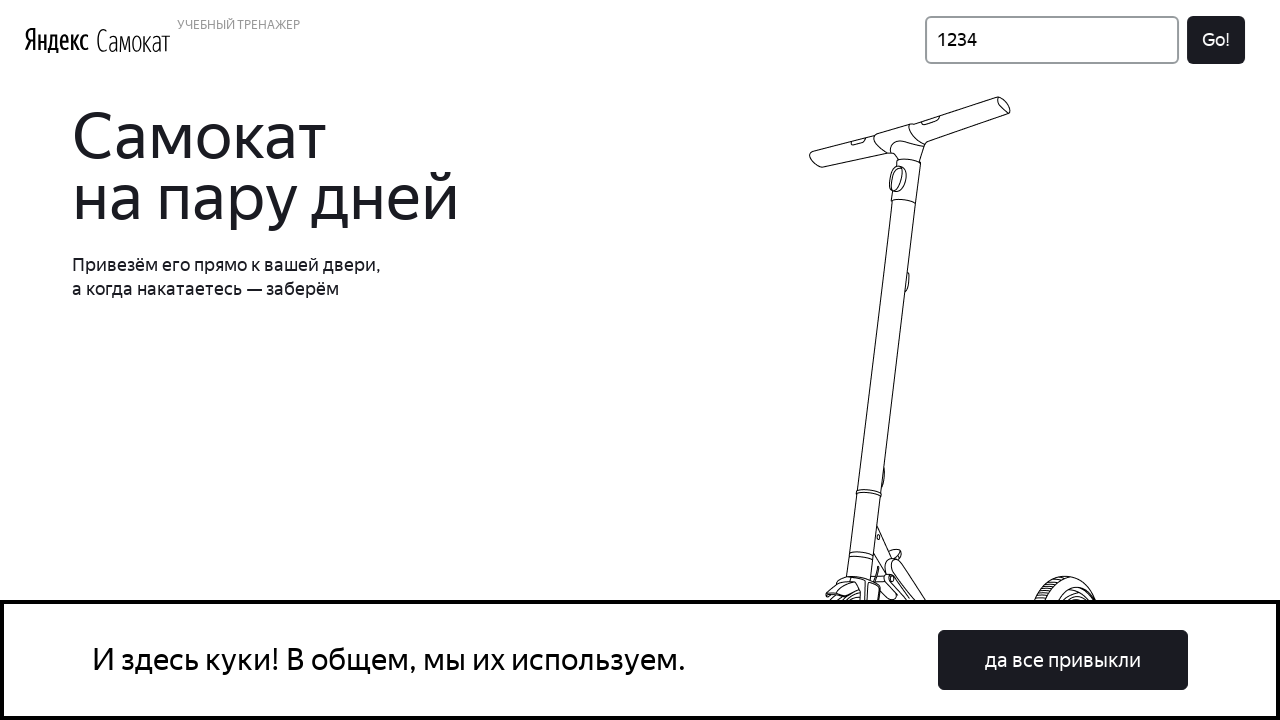

Clicked Go button to search for order at (1216, 40) on xpath=//button[@class='Button_Button__ra12g Header_Button__28dPO']
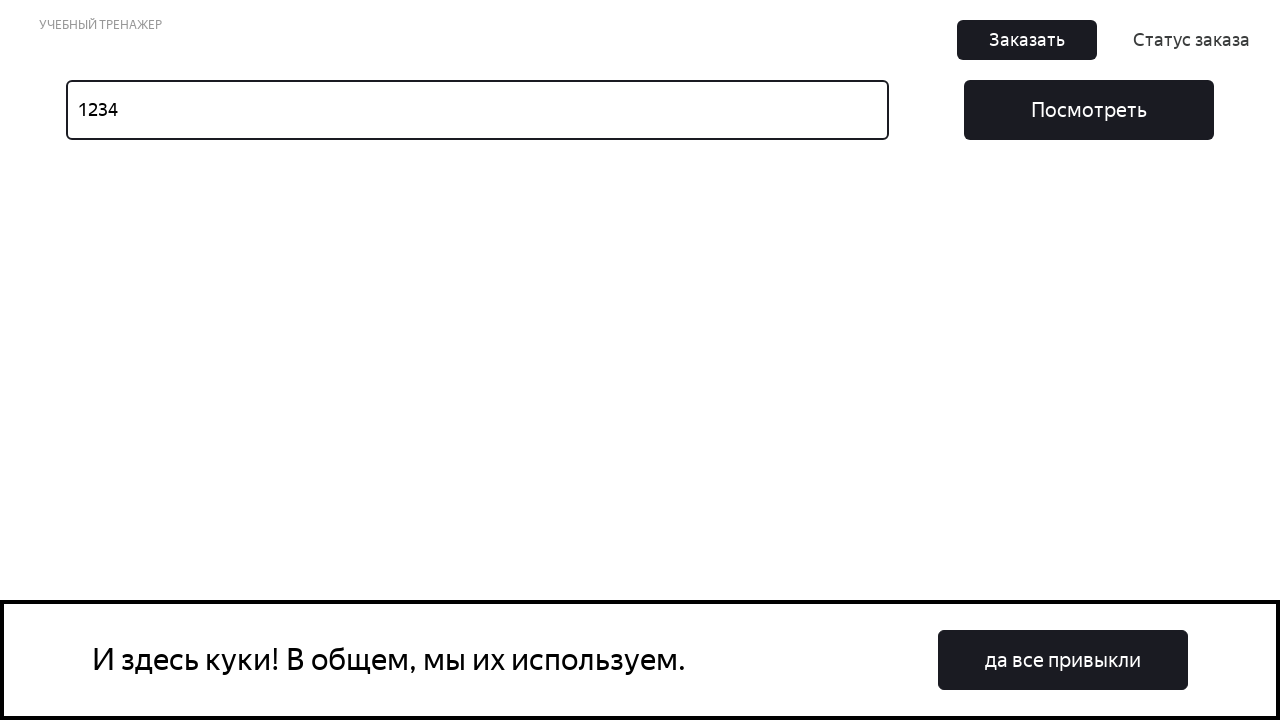

Order not found message appeared
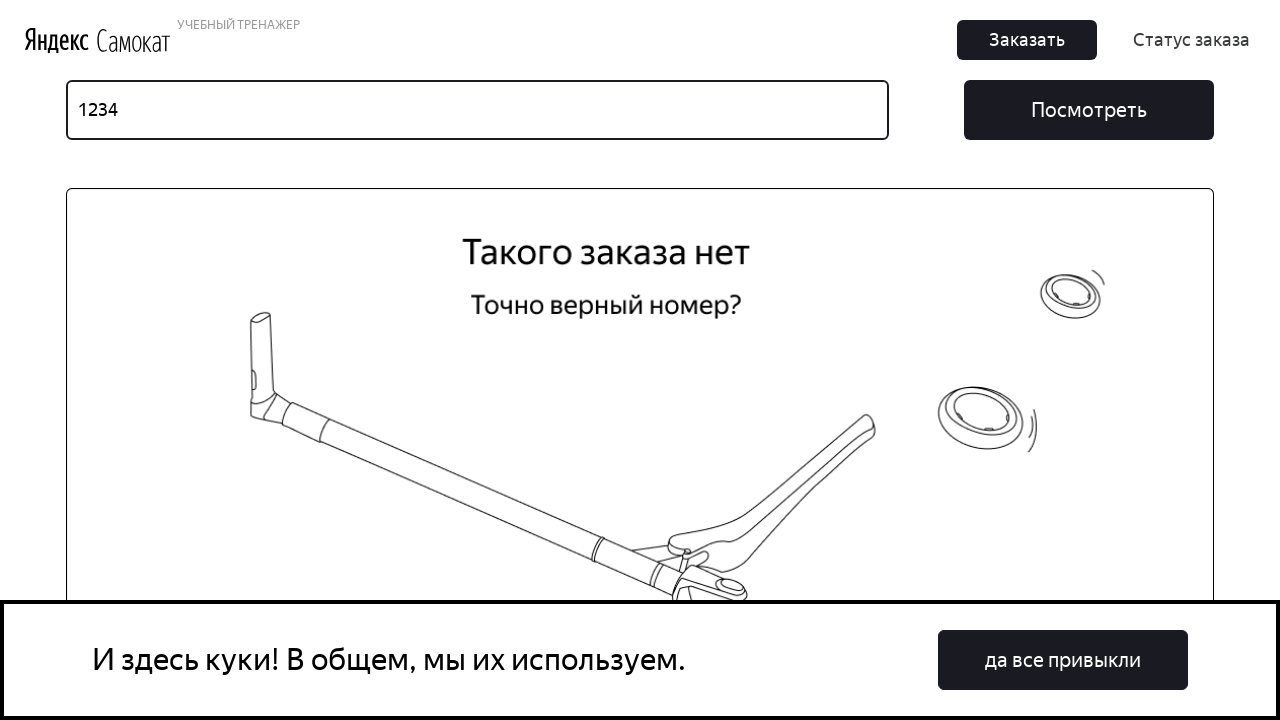

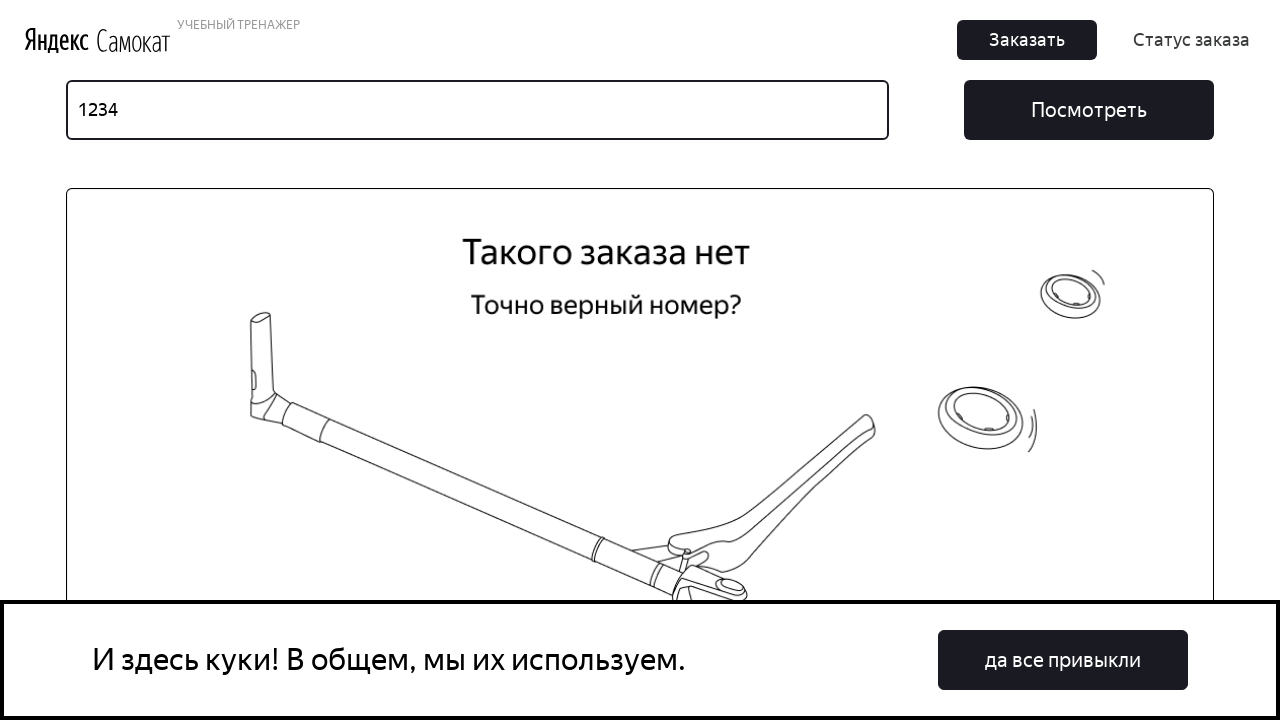